Navigates to OrangeHRM free trial page and fills in the first name field using various wait strategies

Starting URL: https://www.orangehrm.com/30-day-free-trial/

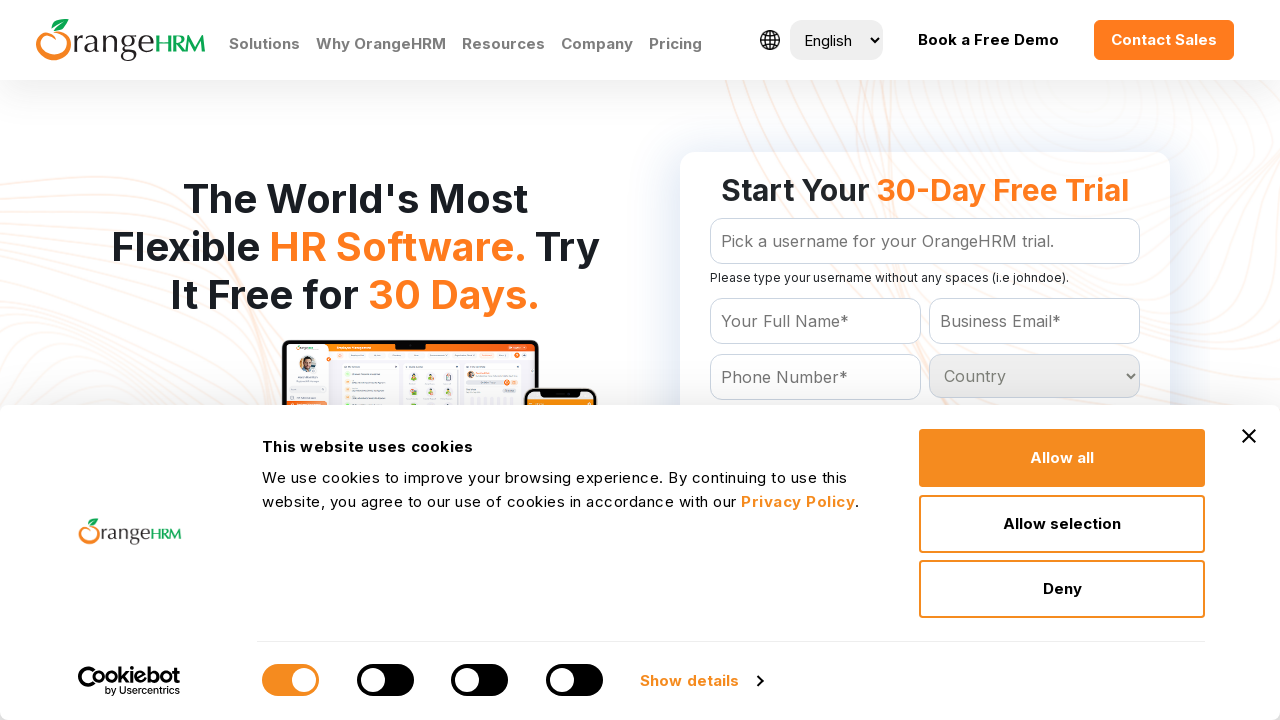

Navigated to OrangeHRM 30-day free trial page
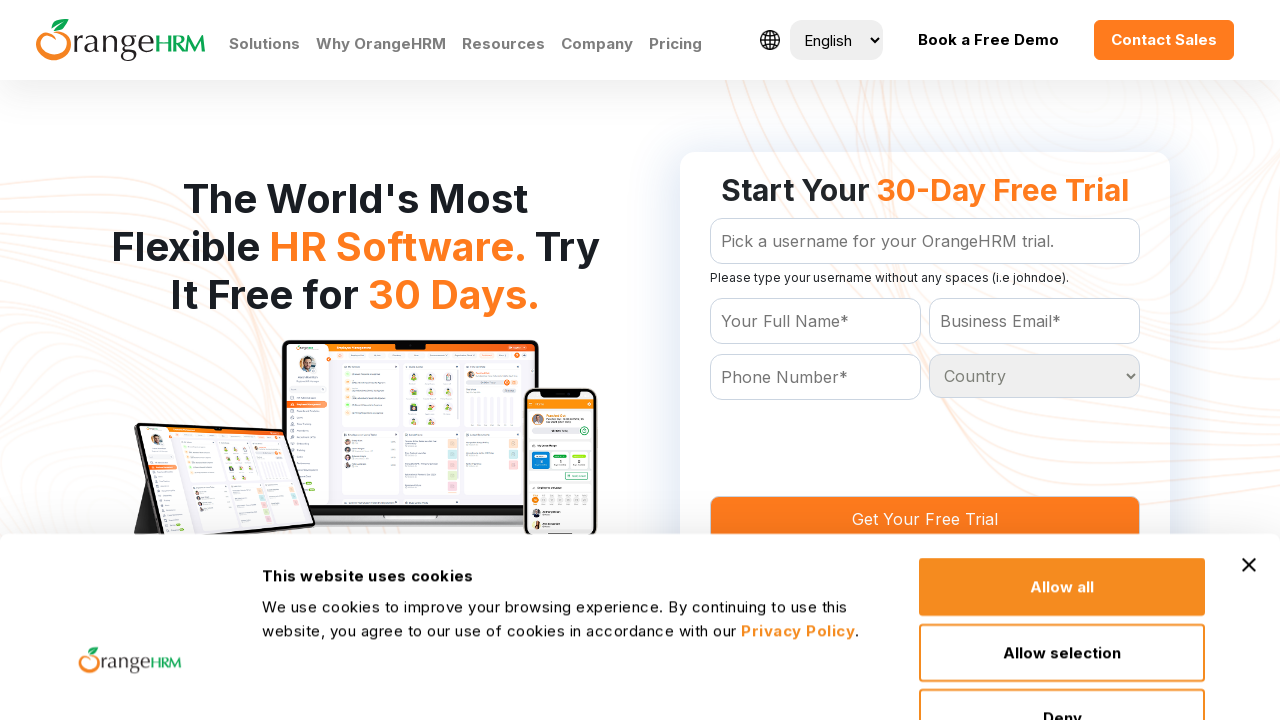

First name field is visible on the page
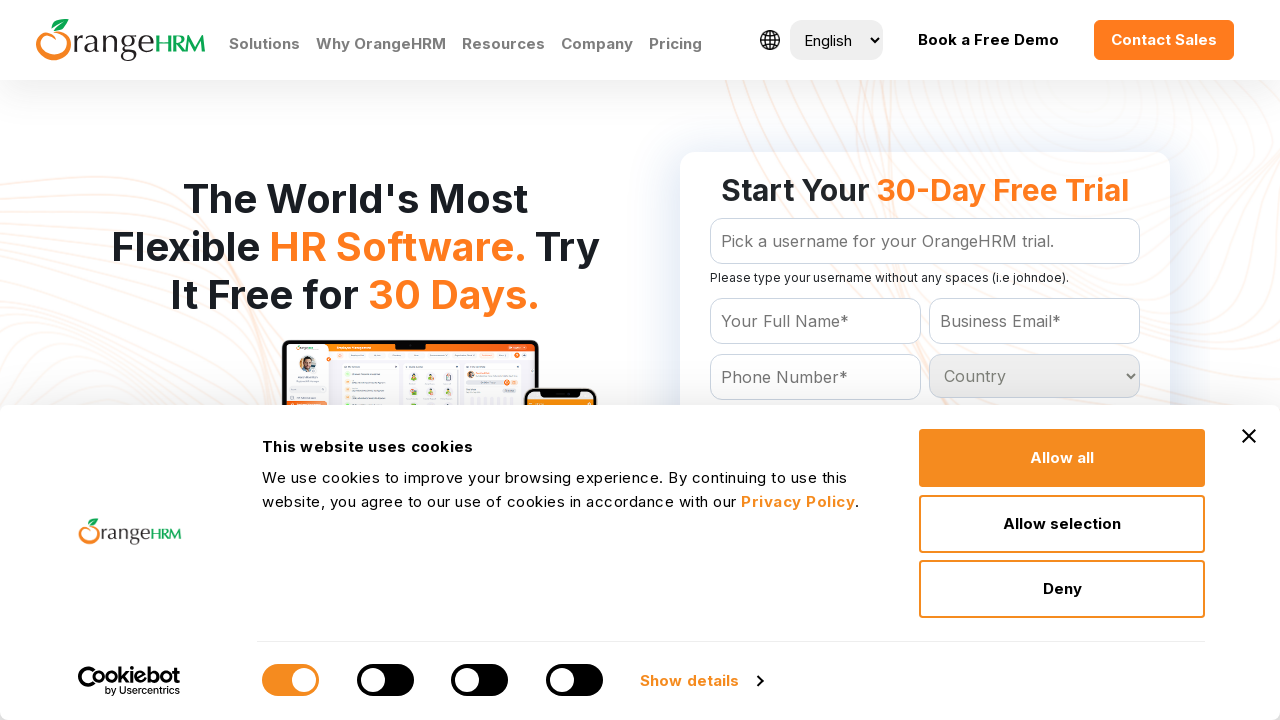

Filled first name field with 'Veena' on #Form_getForm_Name
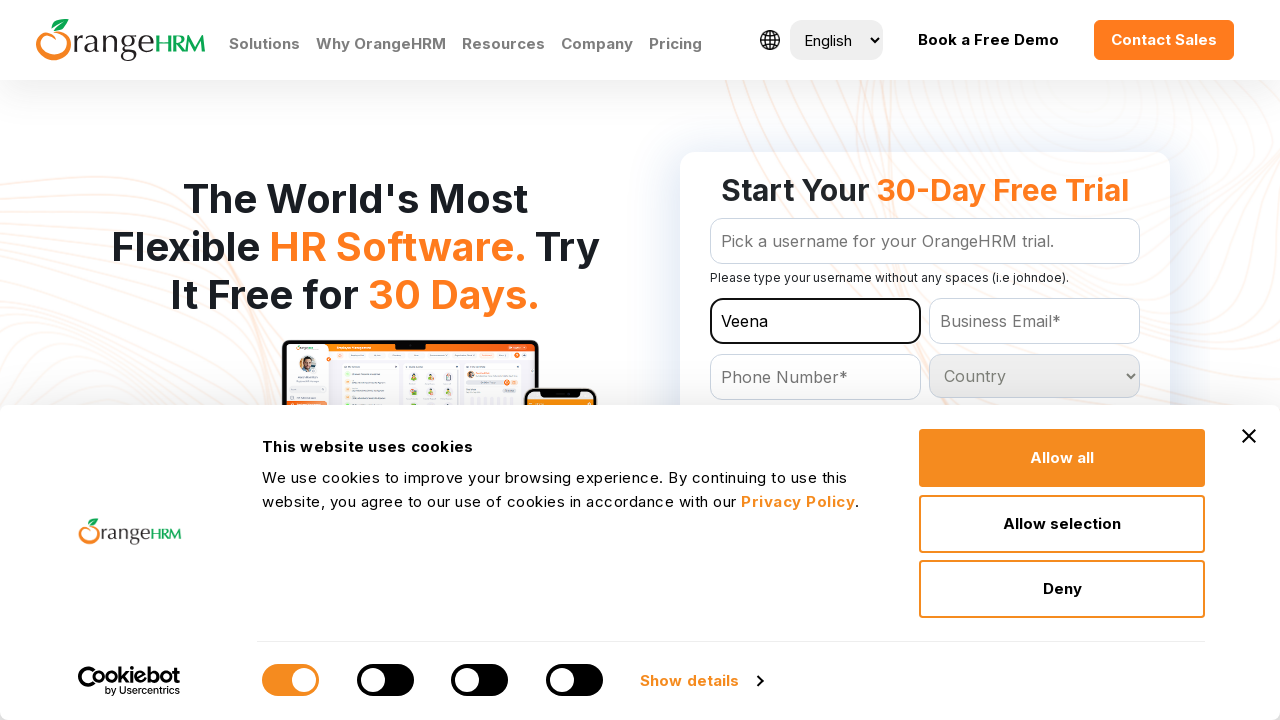

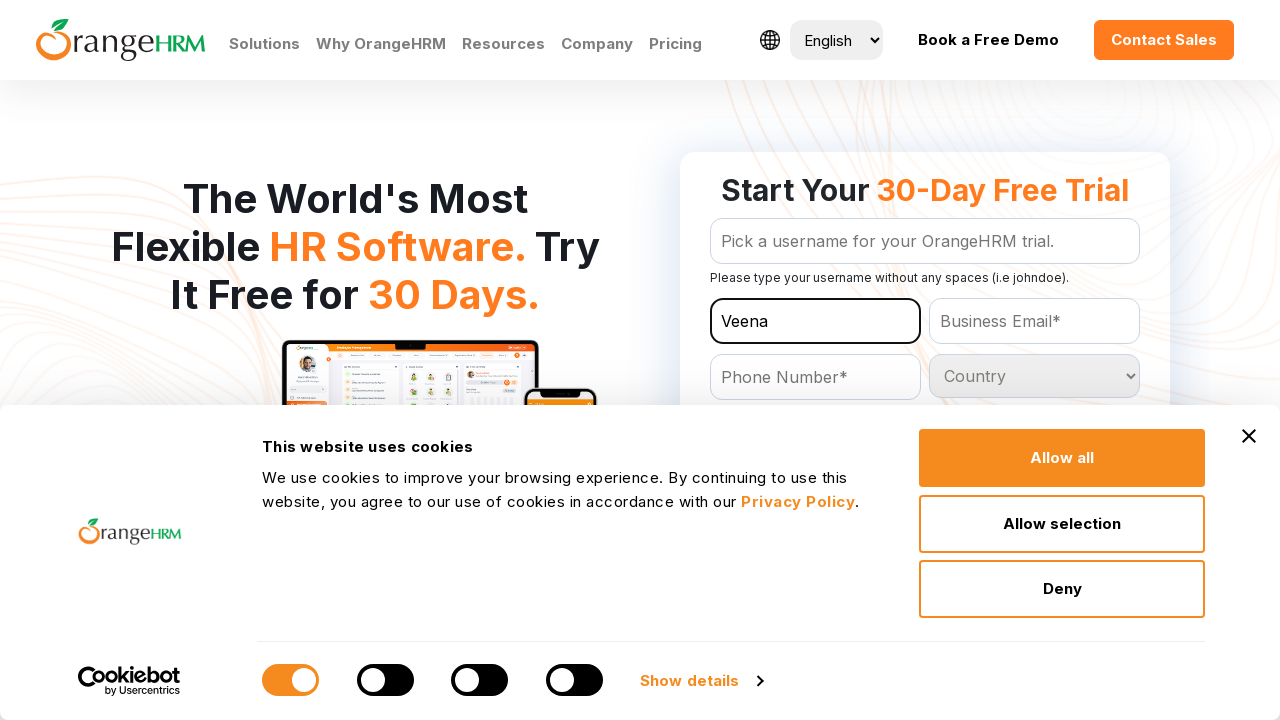